Tests that completing a todo and clicking "Completed" filter shows only the completed todo with correct URL

Starting URL: https://todomvc.com/examples/react/dist/

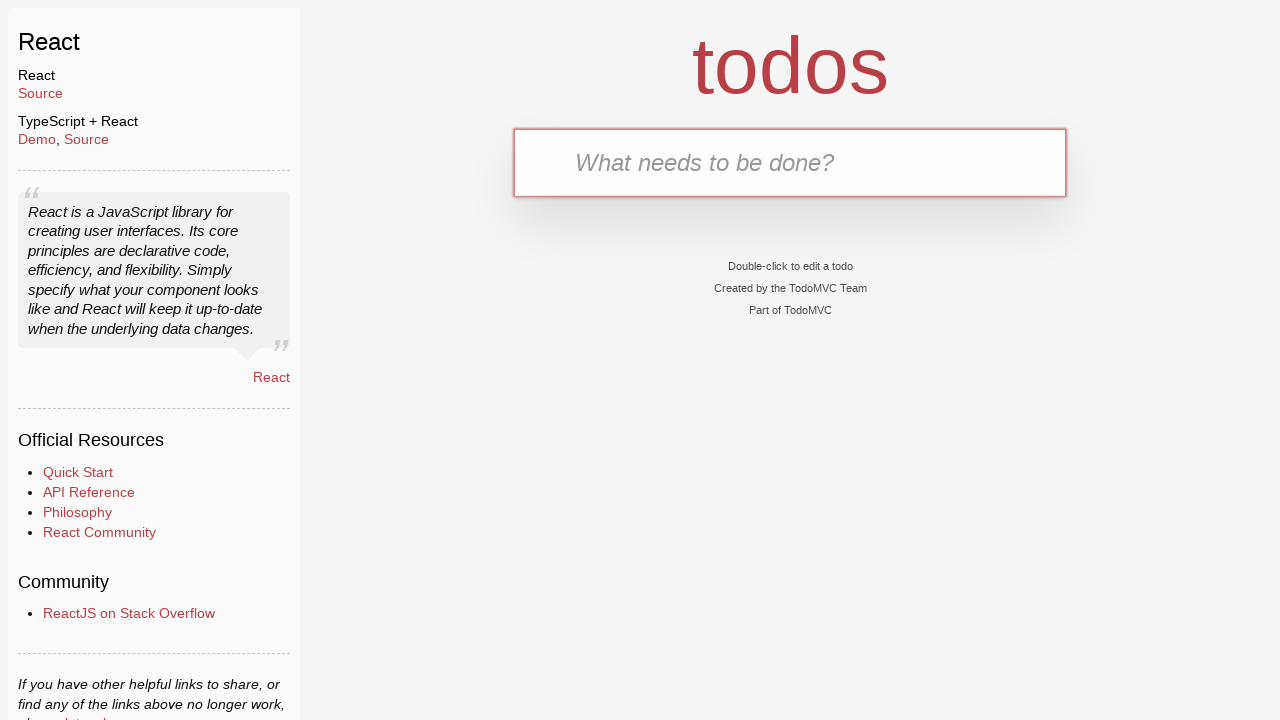

Filled todo input with 'buy some cheese' on internal:attr=[placeholder="What needs to be done?"i]
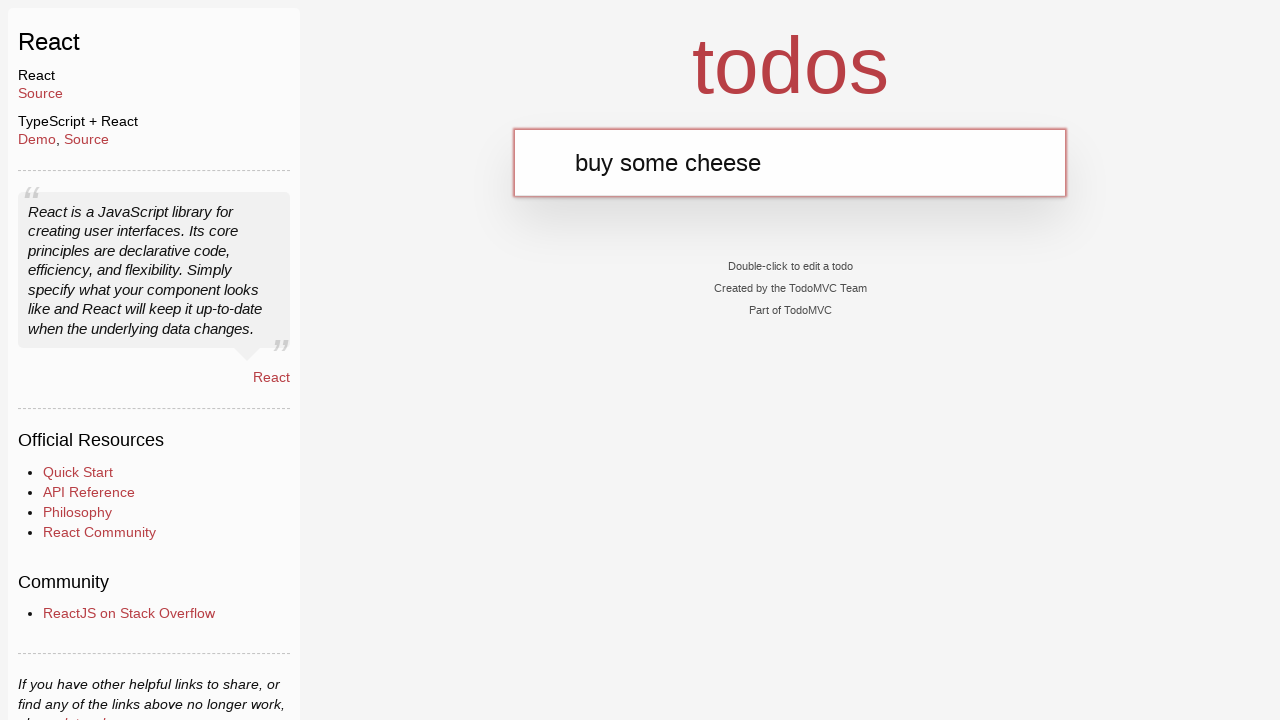

Pressed Enter to create first todo on internal:attr=[placeholder="What needs to be done?"i]
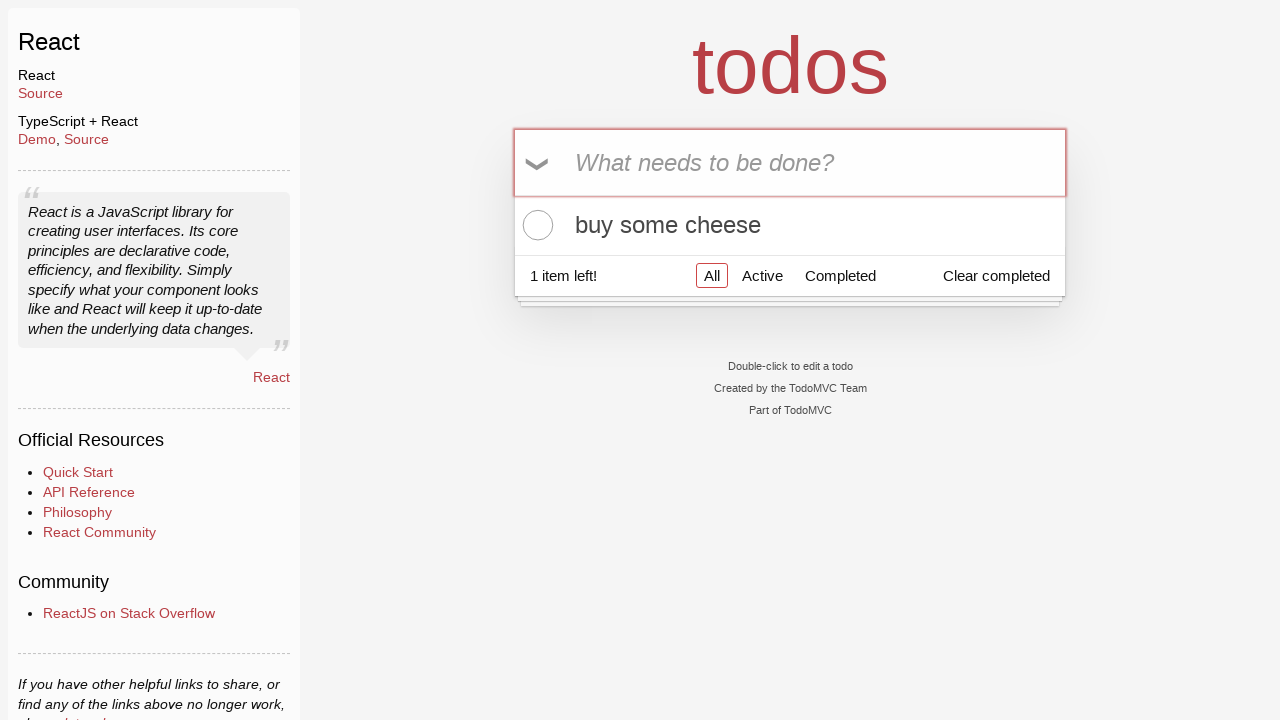

Filled todo input with 'feed the cat' on internal:attr=[placeholder="What needs to be done?"i]
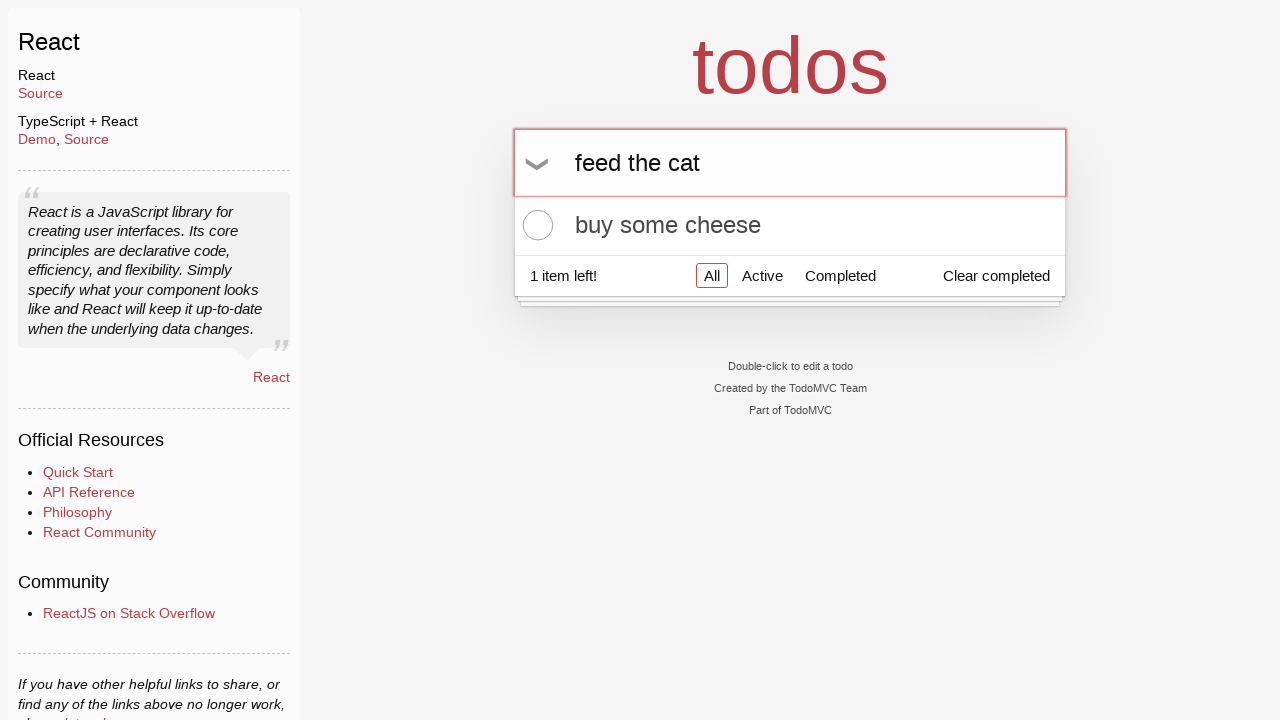

Pressed Enter to create second todo on internal:attr=[placeholder="What needs to be done?"i]
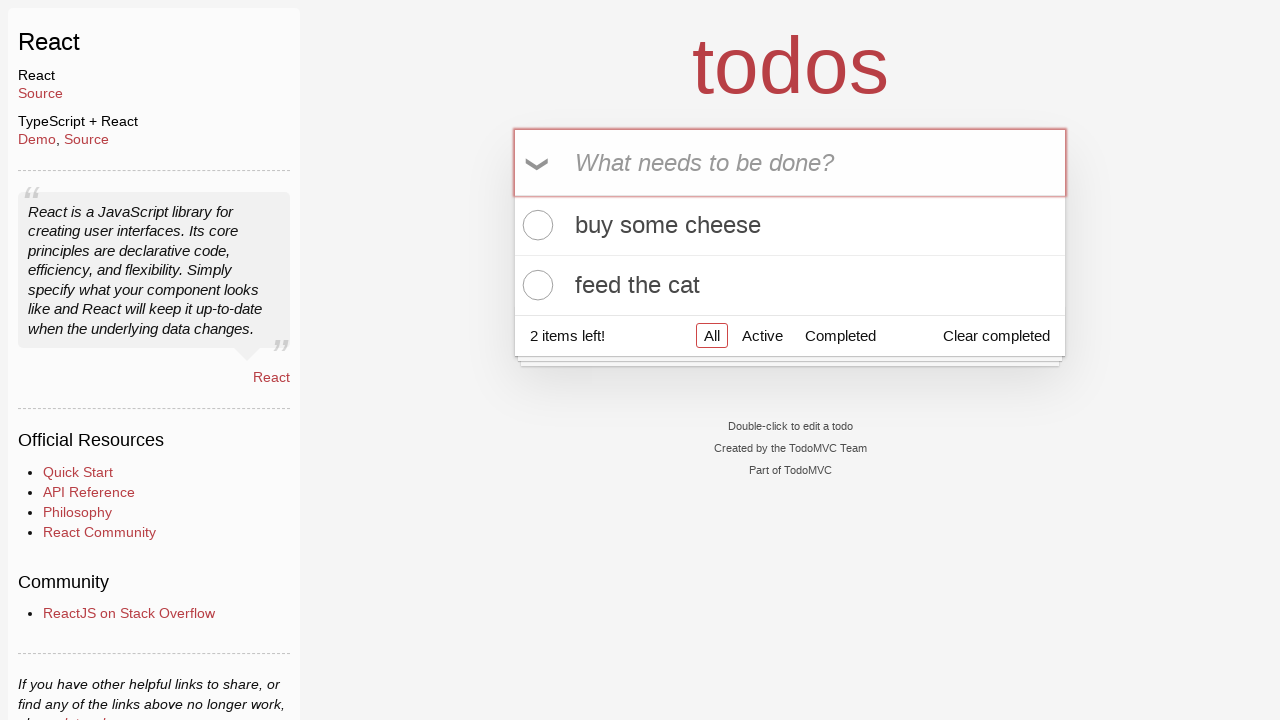

Filled todo input with 'book a doctors appointment' on internal:attr=[placeholder="What needs to be done?"i]
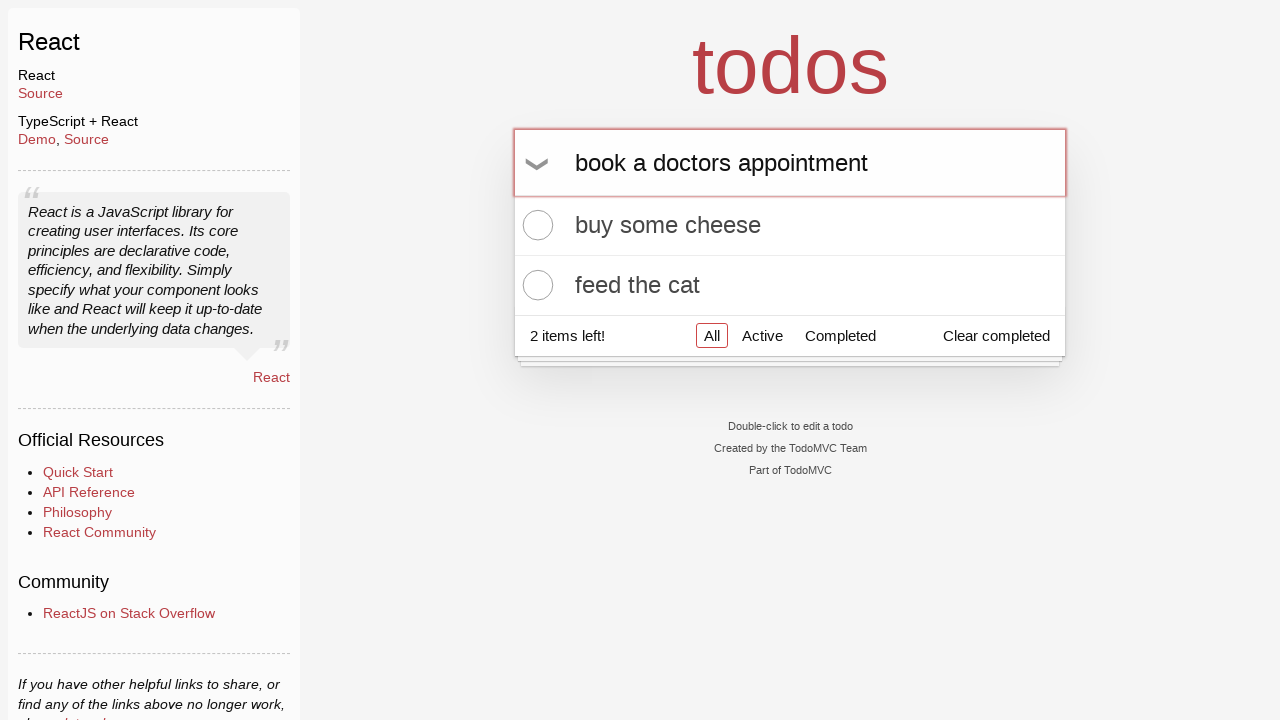

Pressed Enter to create third todo on internal:attr=[placeholder="What needs to be done?"i]
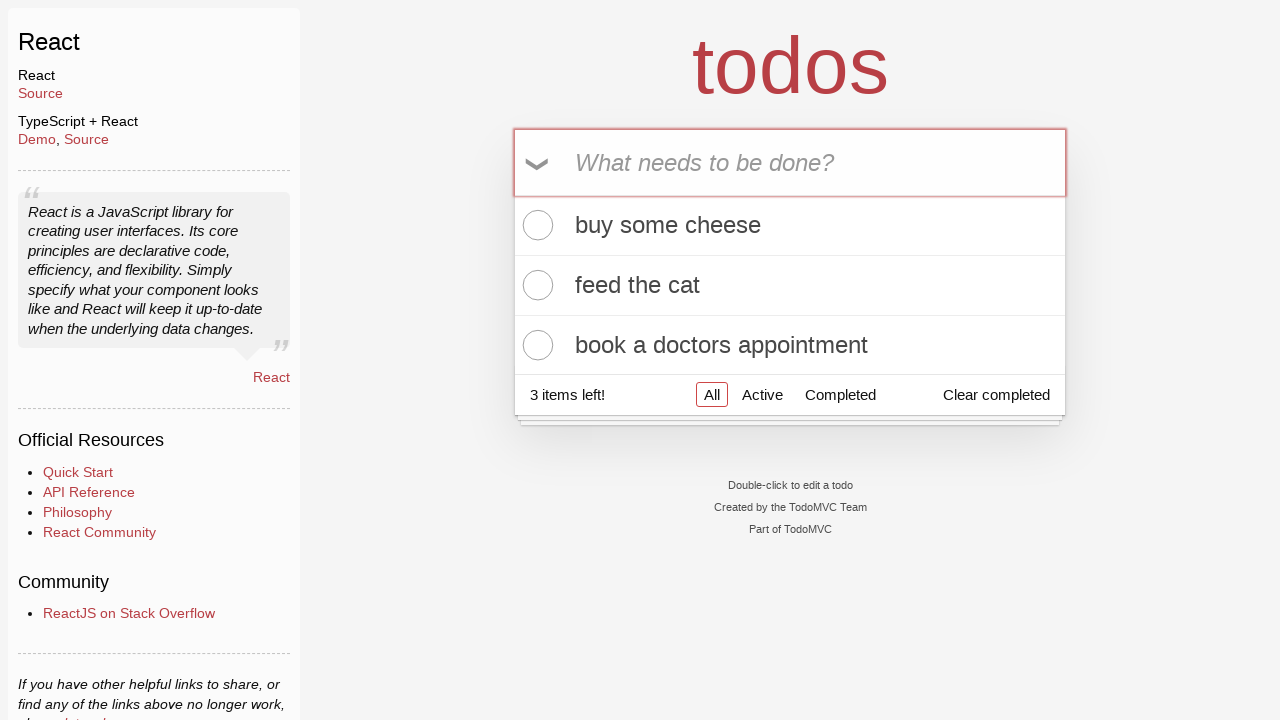

Clicked toggle to mark 'buy some cheese' as completed at (535, 225) on internal:testid=[data-testid="todo-item"s] >> internal:has="internal:text=\"buy 
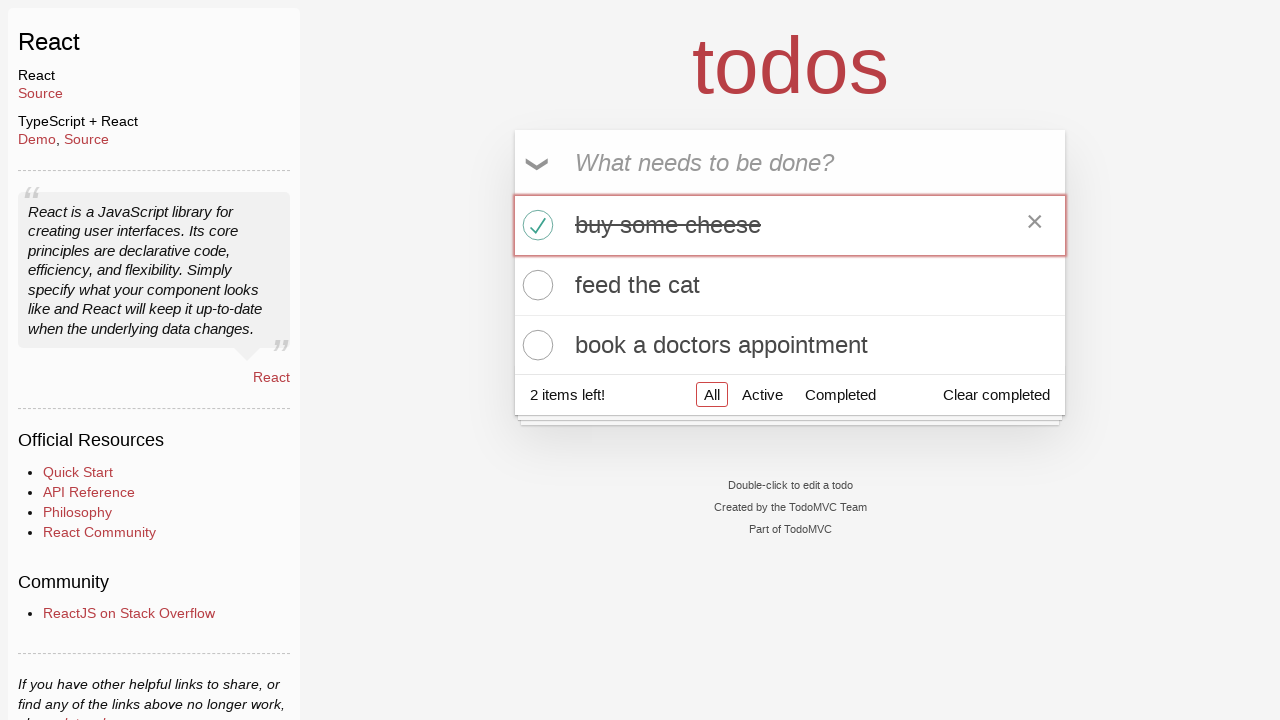

Clicked 'Completed' filter in footer navigation at (840, 395) on internal:testid=[data-testid="footer-navigation"s] >> internal:text="Completed"i
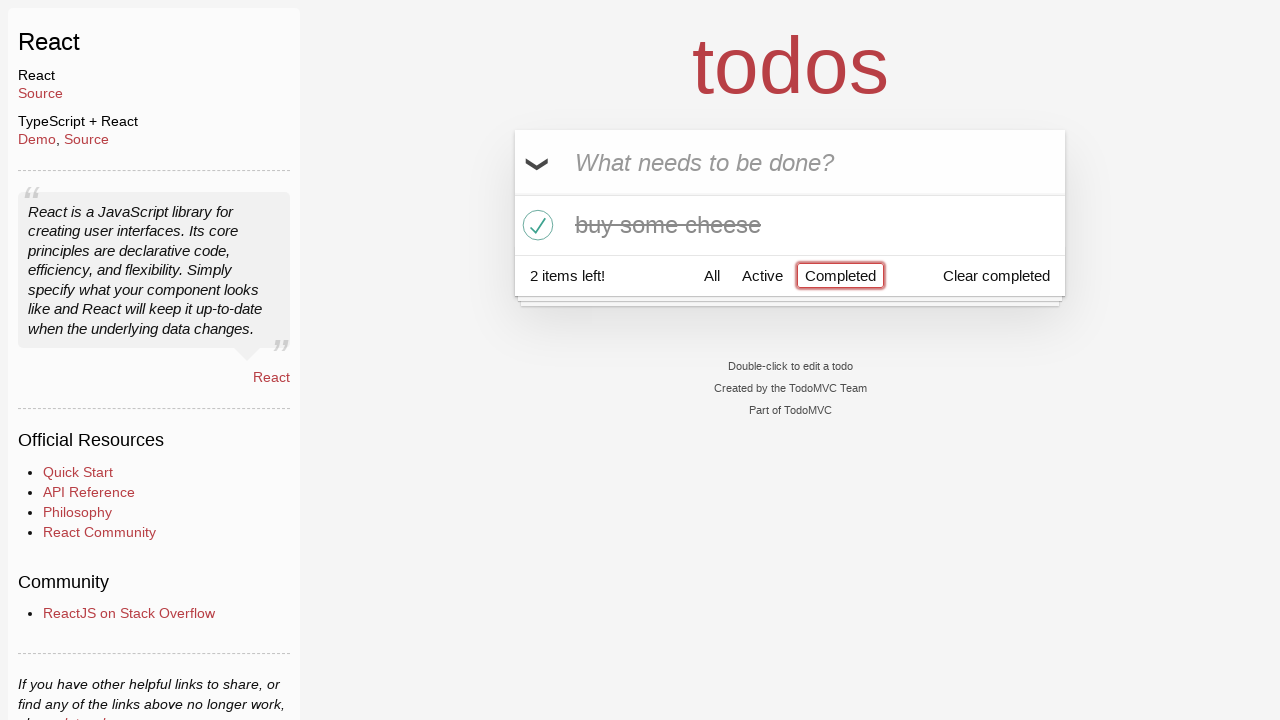

Verified only 1 todo item is displayed on Completed route
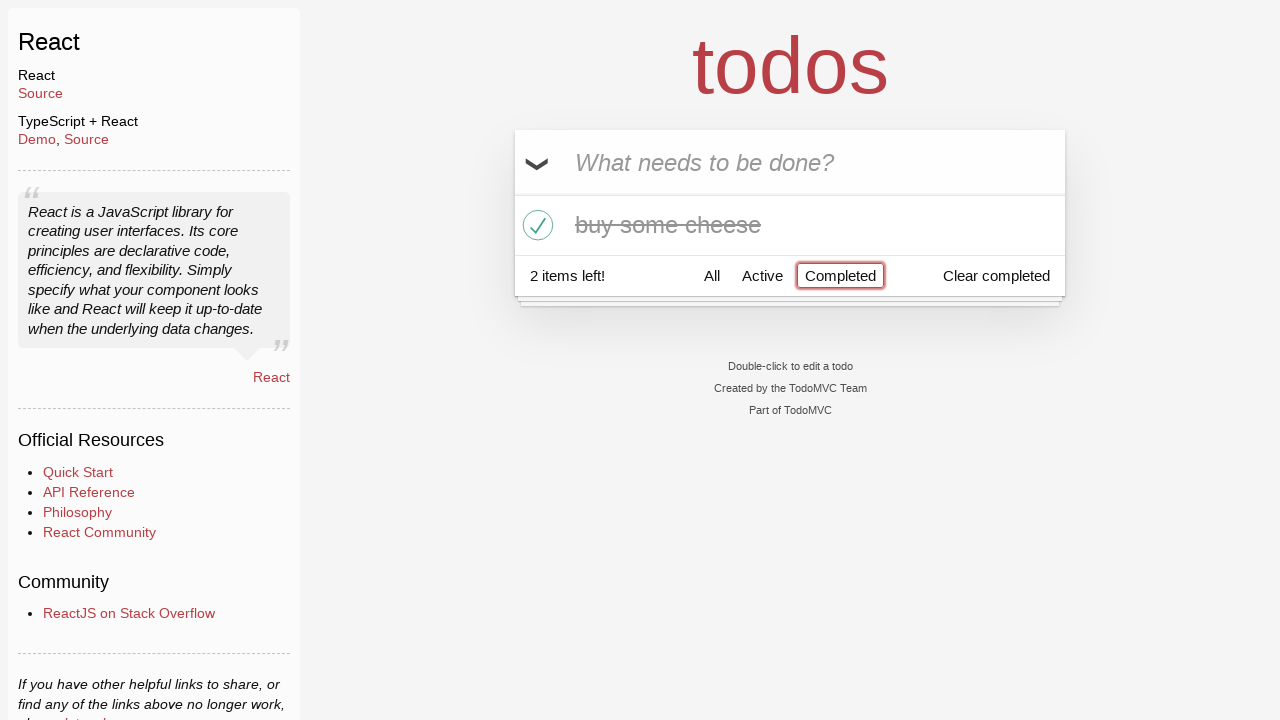

Verified completed todo contains text 'buy some cheese'
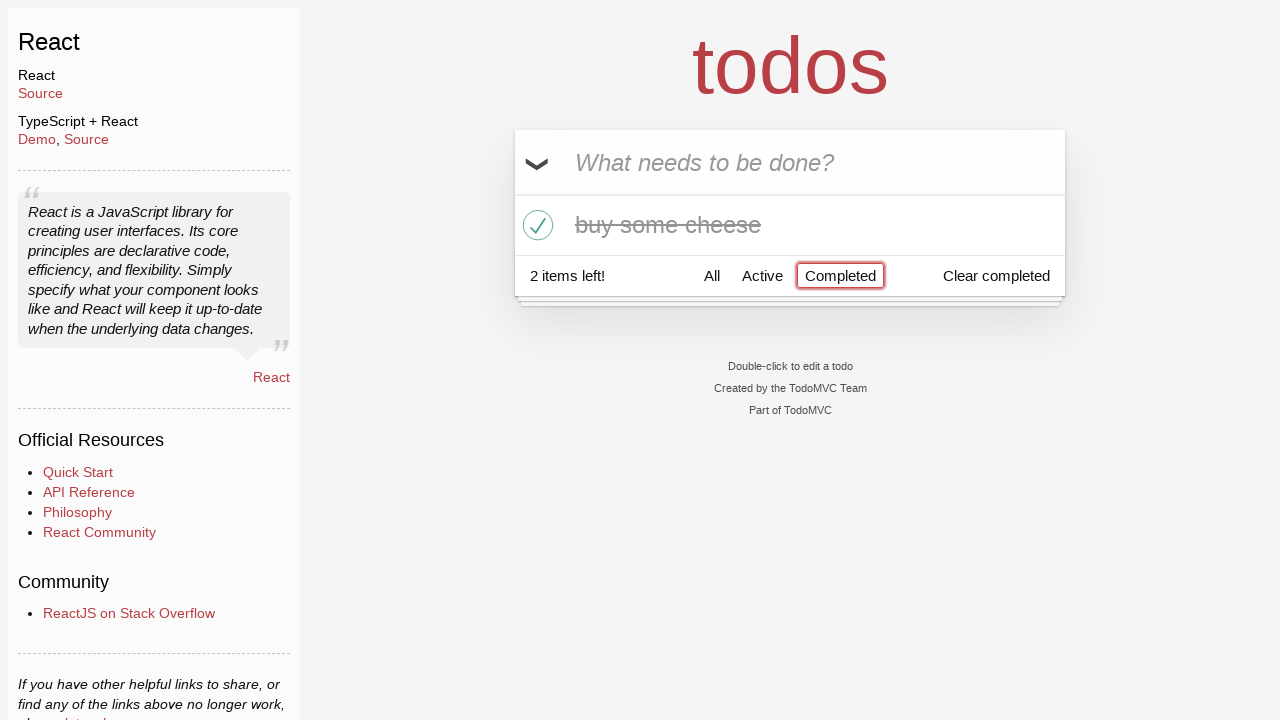

Verified URL contains 'completed' route
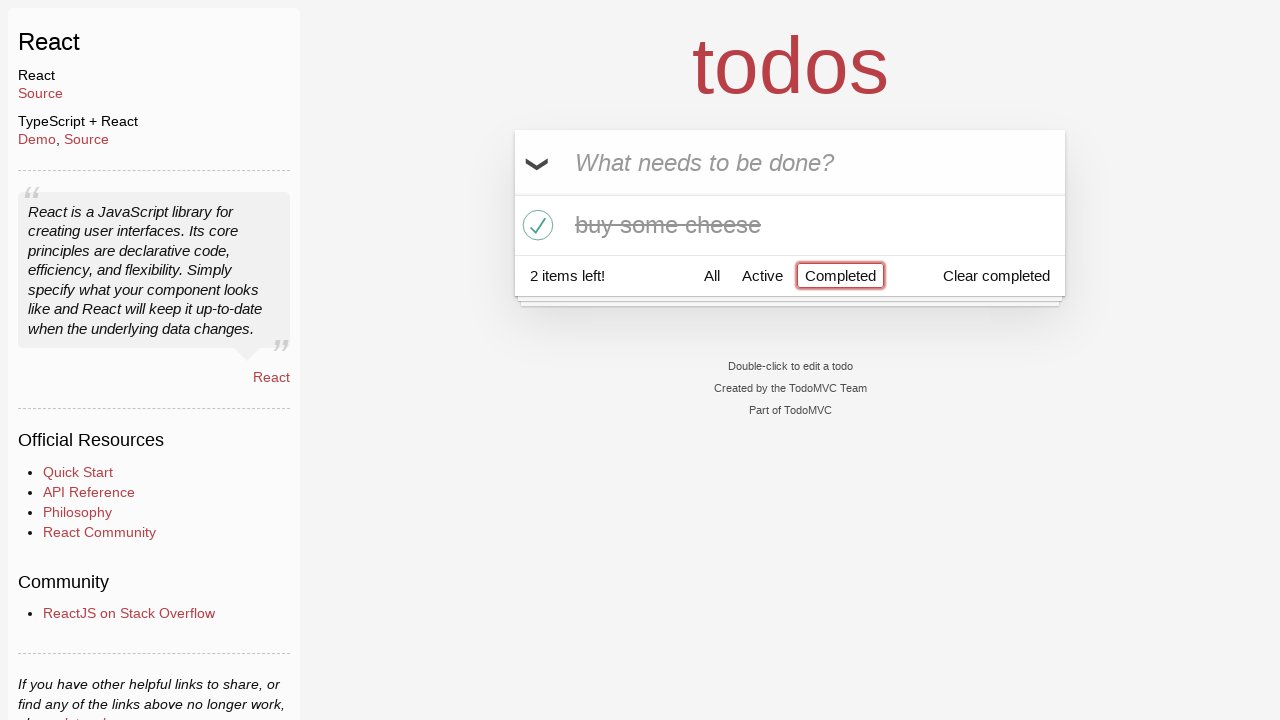

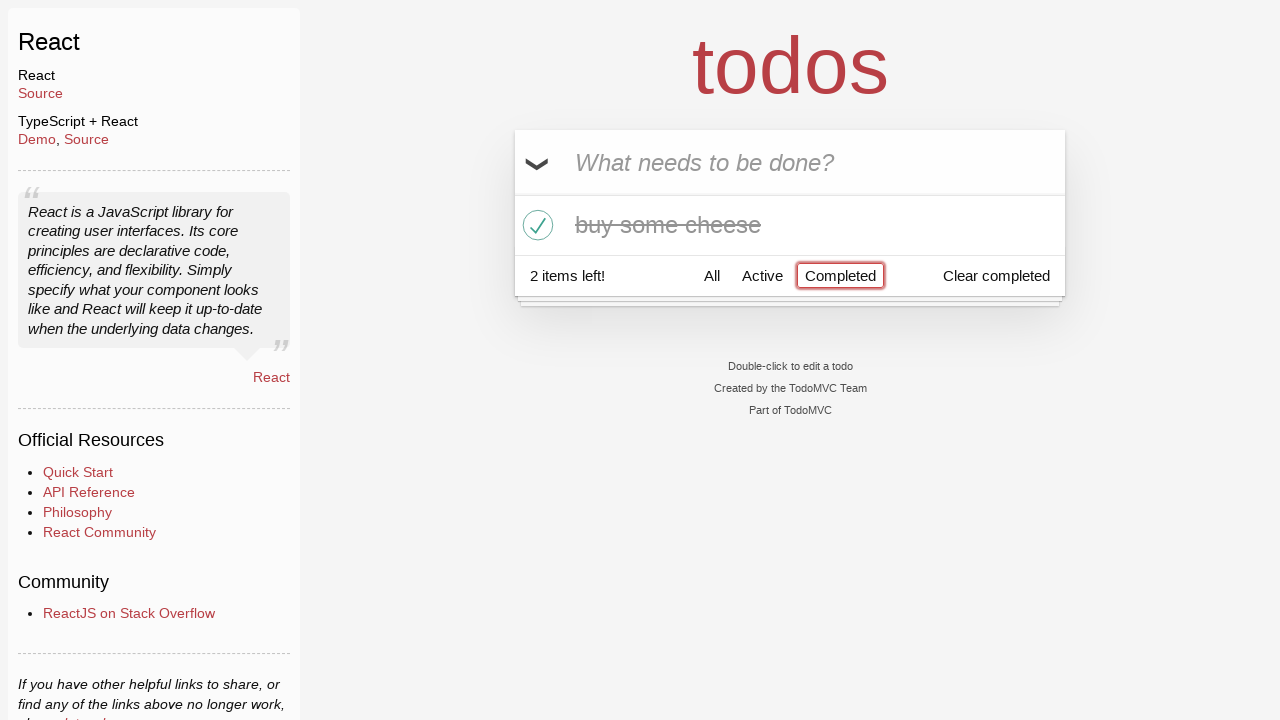